Tests login form validation by attempting to login with an invalid username and valid password, verifying that an error message is displayed

Starting URL: https://login2.nextbasecrm.com/

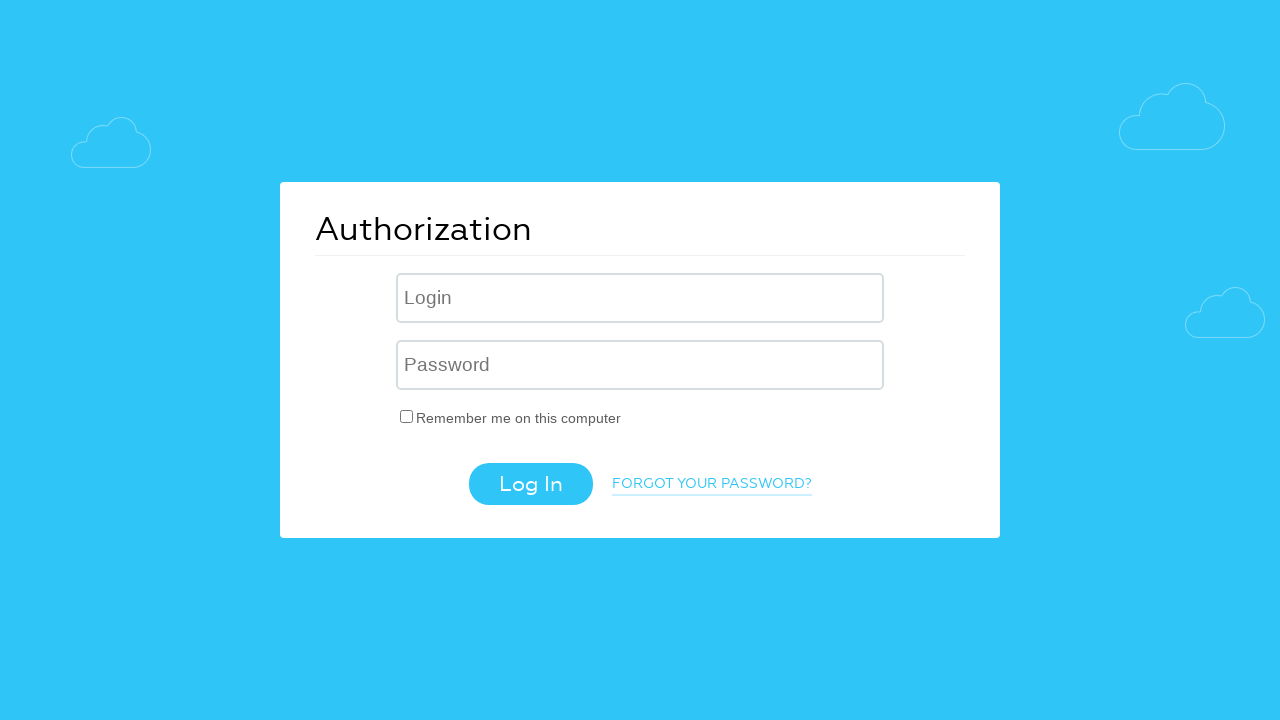

Filled username field with invalid username 'invalidusername' on input[name='USER_LOGIN']
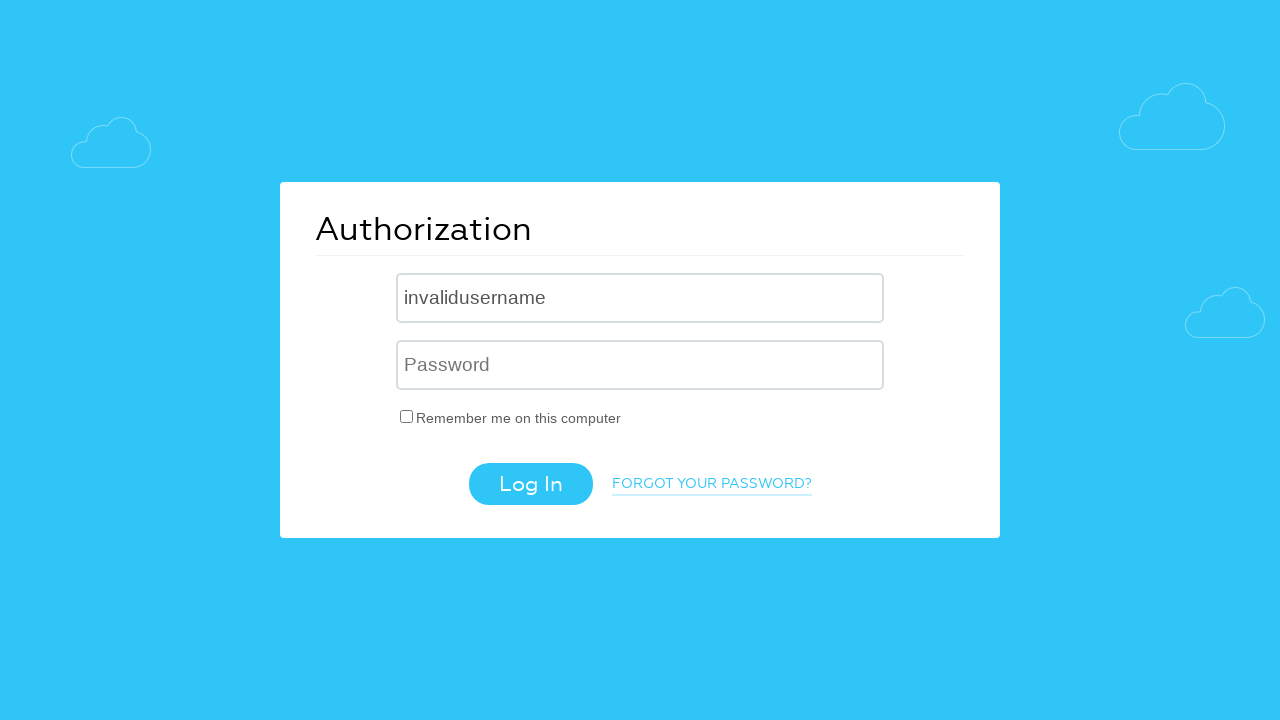

Pressed Enter key in username field on input[name='USER_LOGIN']
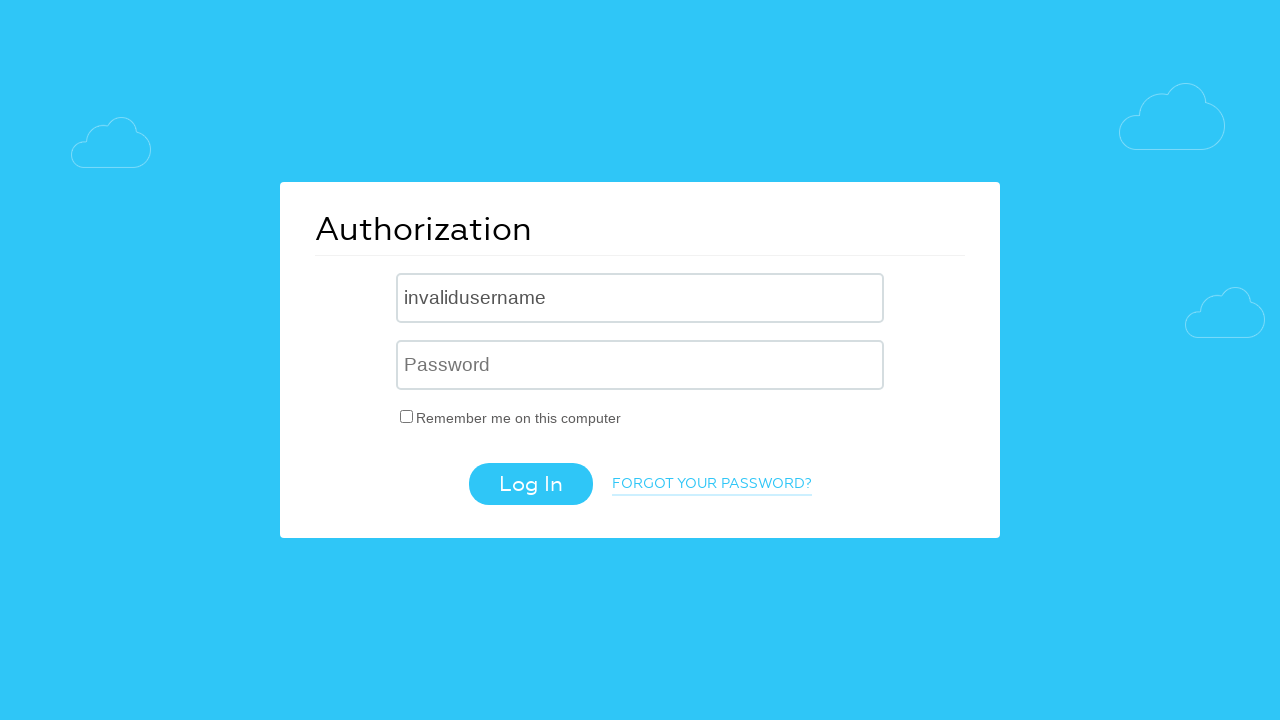

Filled password field with valid password on input[name='USER_PASSWORD']
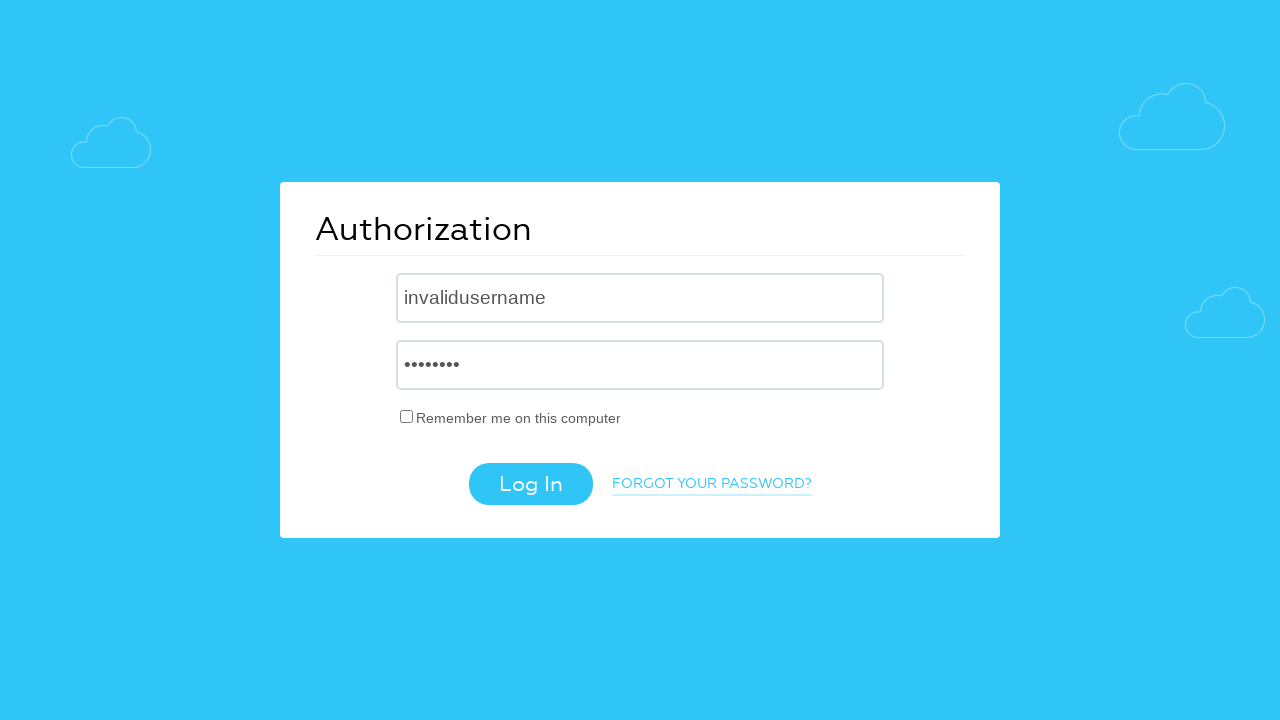

Pressed Enter key in password field to submit login form on input[name='USER_PASSWORD']
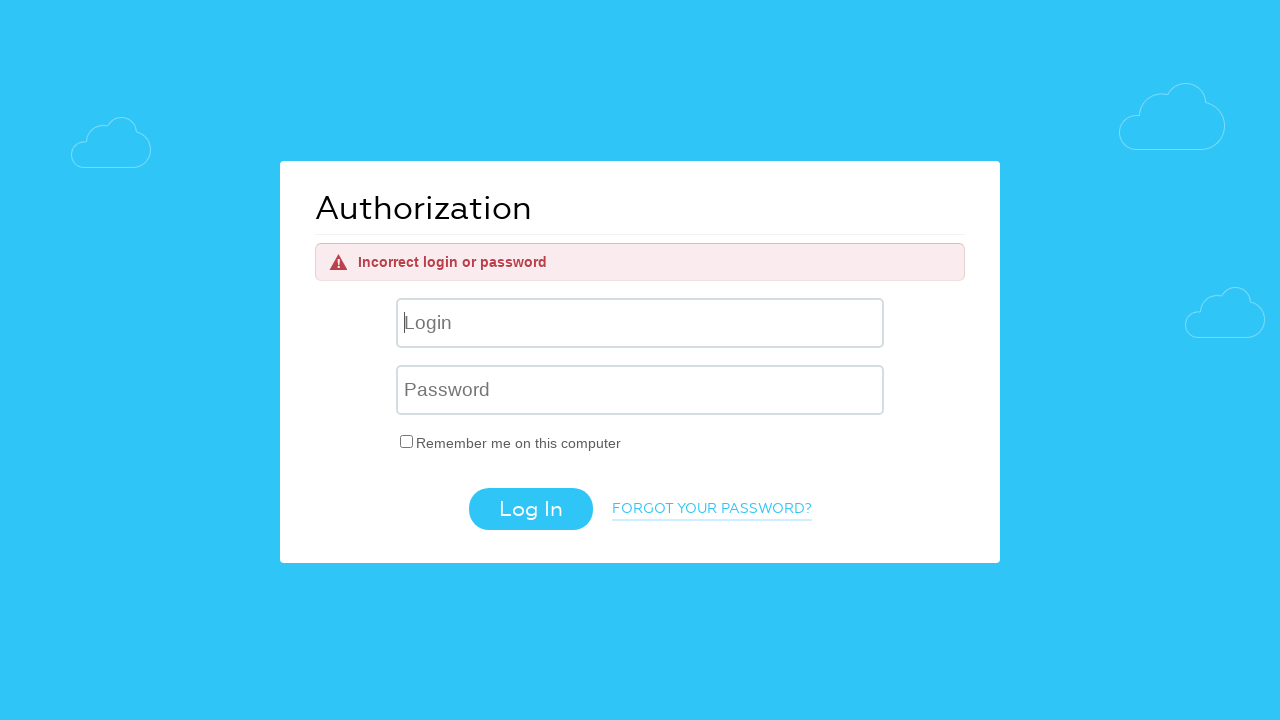

Error message appeared confirming login validation with invalid username
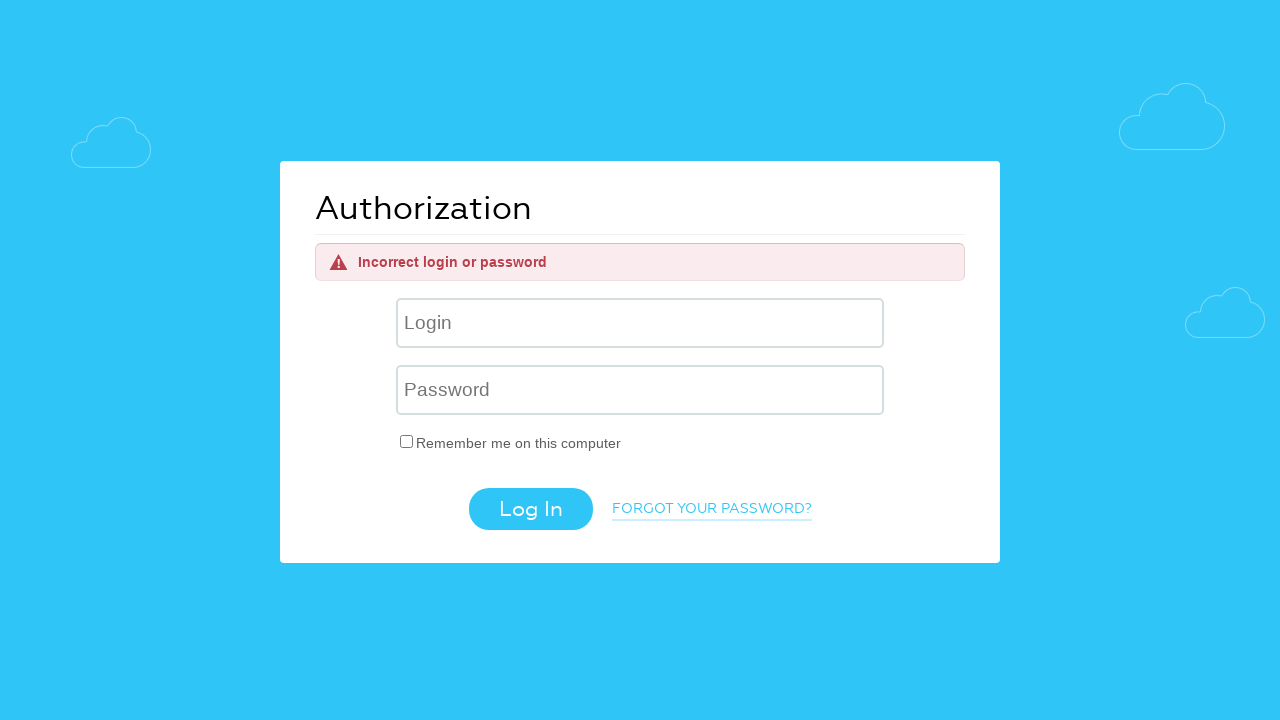

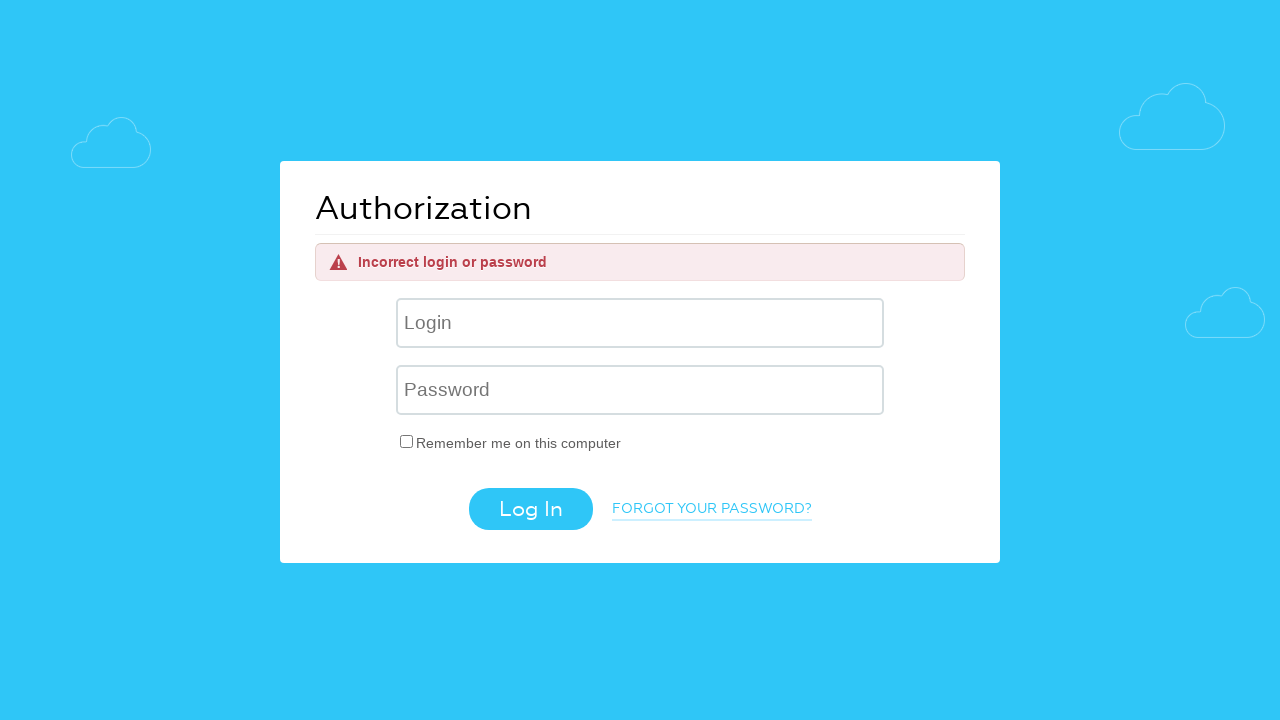